Tests calendar date picker functionality by opening a date picker and selecting a specific date (23rd)

Starting URL: https://www.hyrtutorials.com/p/calendar-practice.html

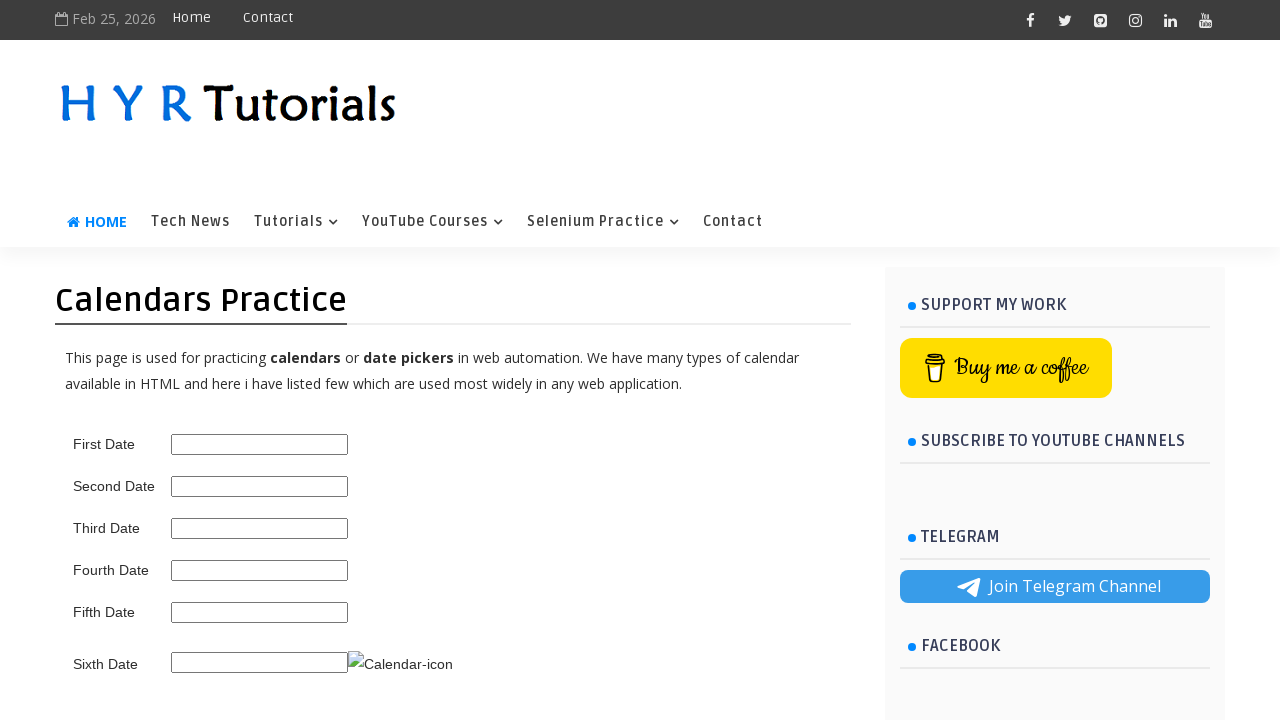

Clicked on the first date picker to open calendar at (260, 444) on #first_date_picker
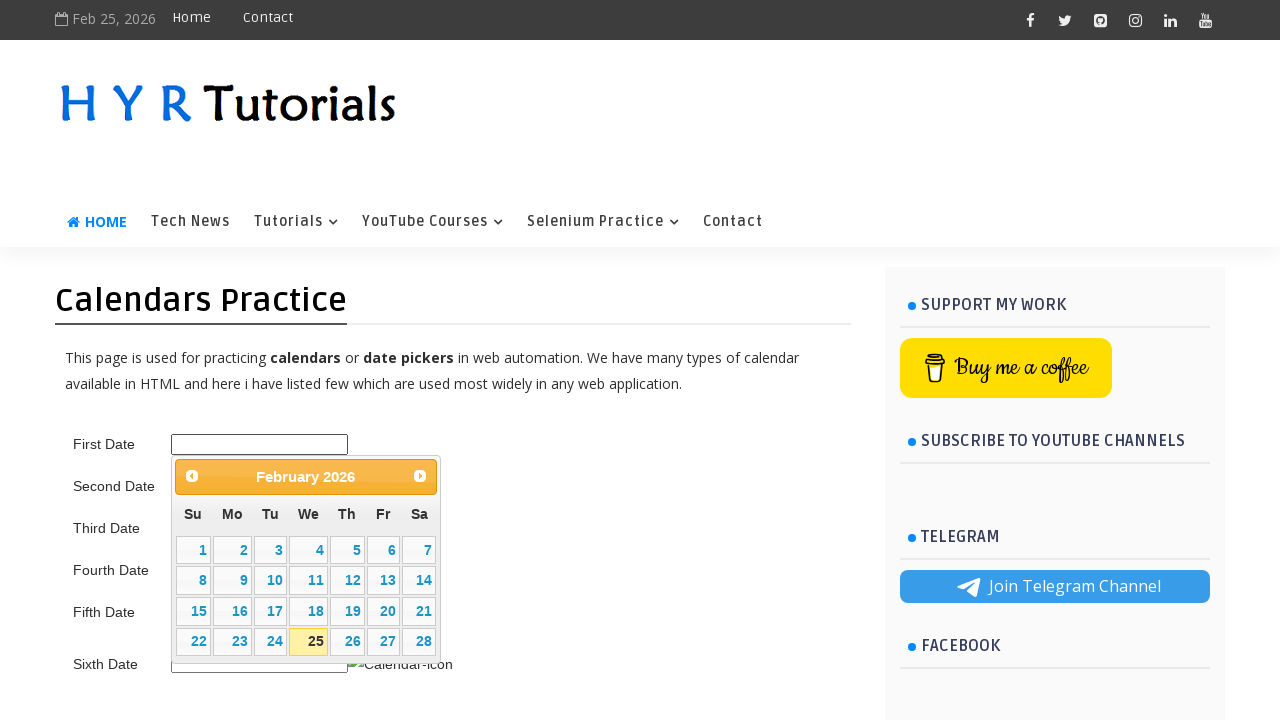

Calendar loaded and date elements became visible
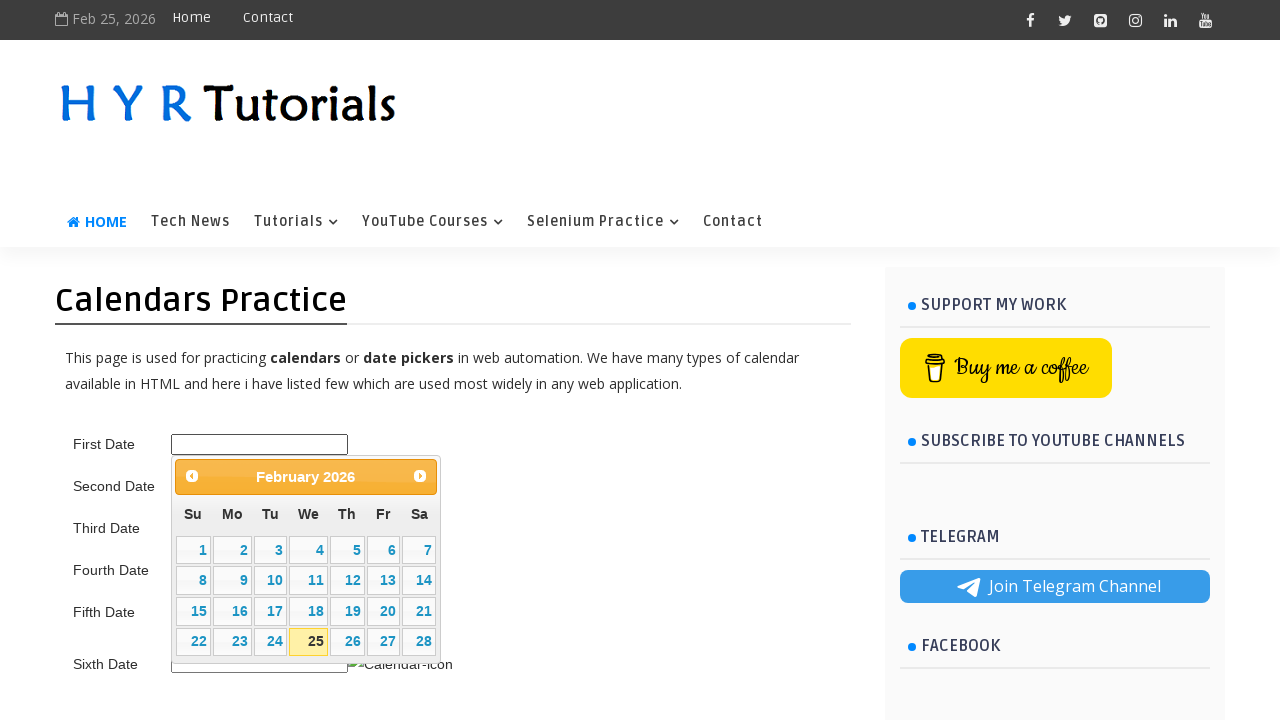

Retrieved all available date elements from calendar
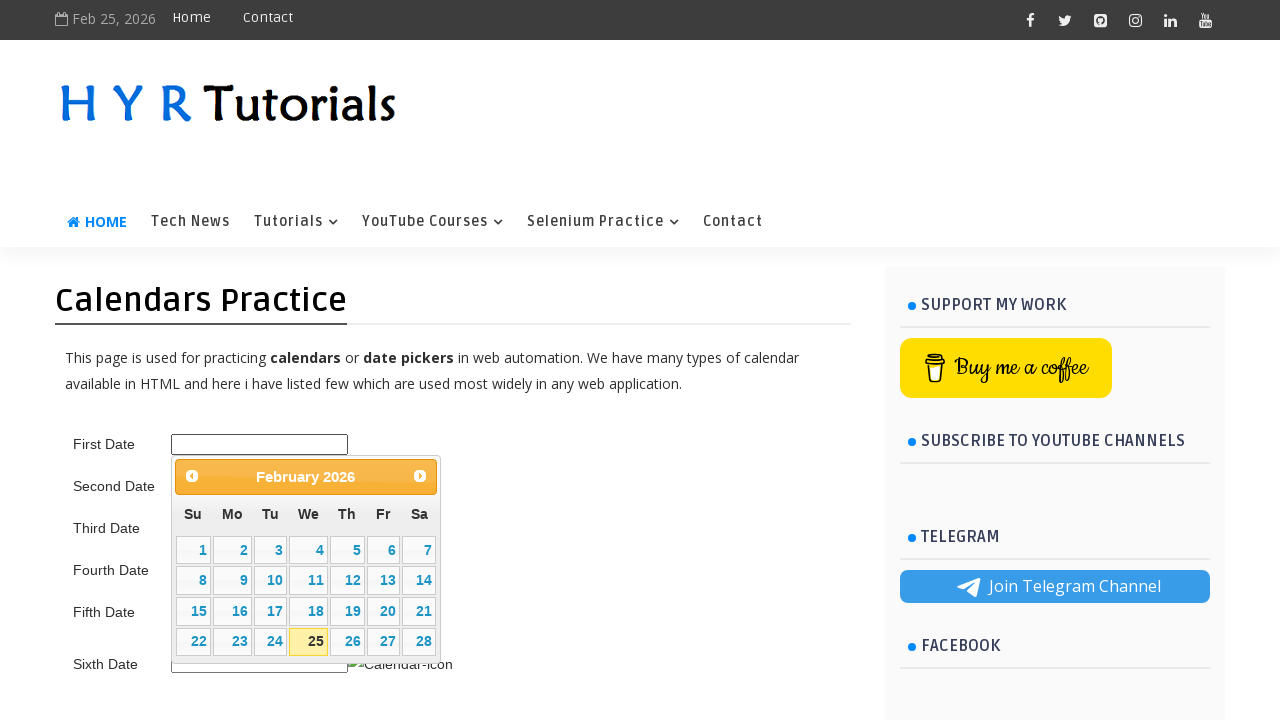

Selected date 23 from calendar at (232, 642) on a.ui-state-default >> nth=22
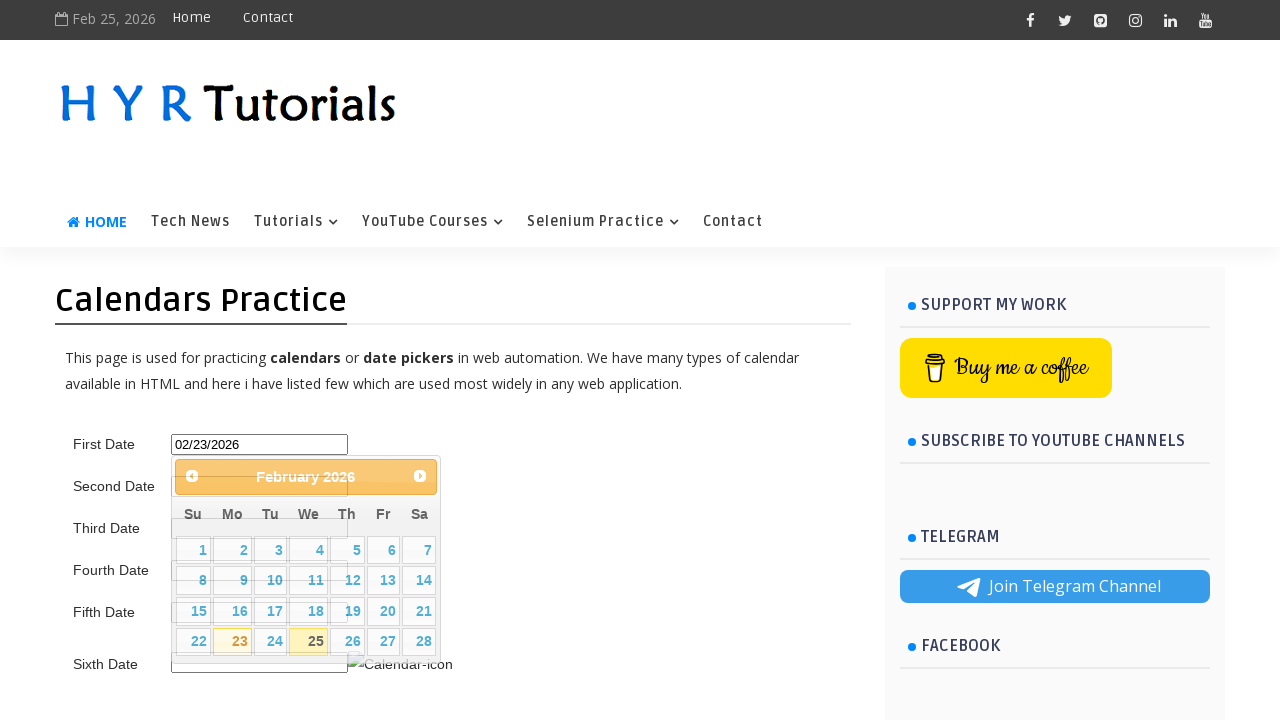

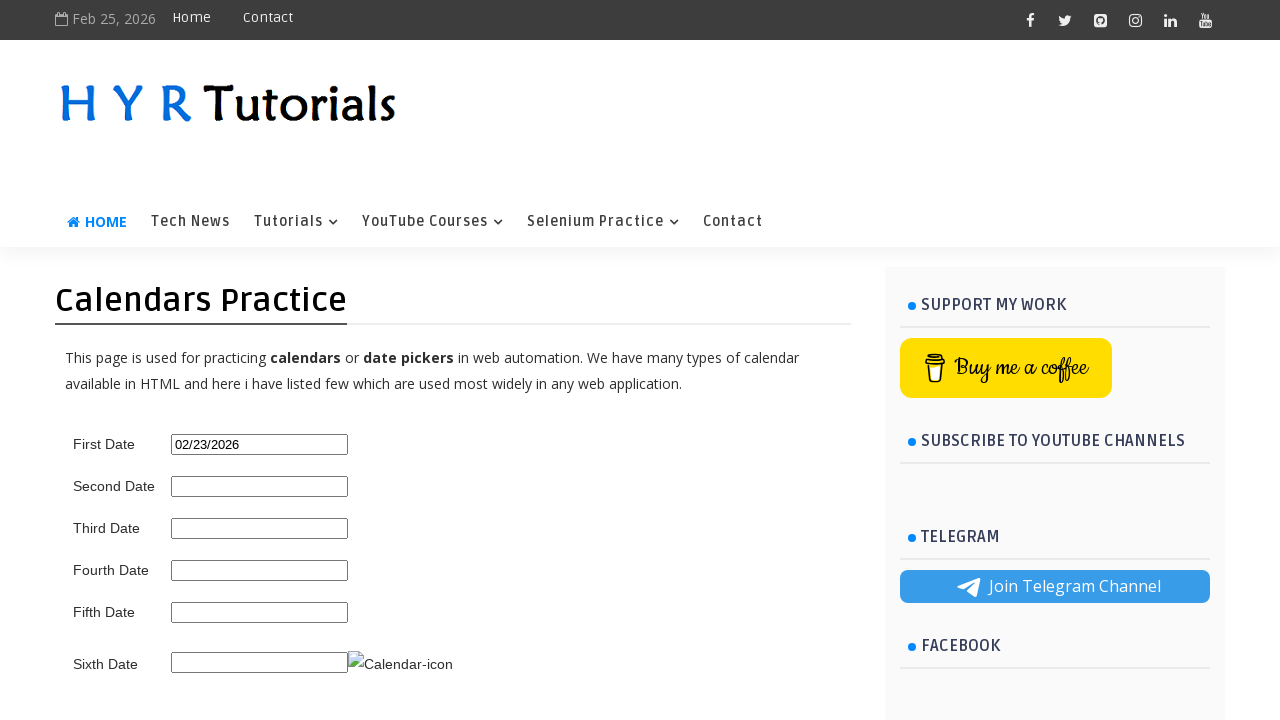